Tests window handling functionality by opening a new window and interacting with form elements in the child window

Starting URL: https://www.hyrtutorials.com/p/window-handles-practice.html

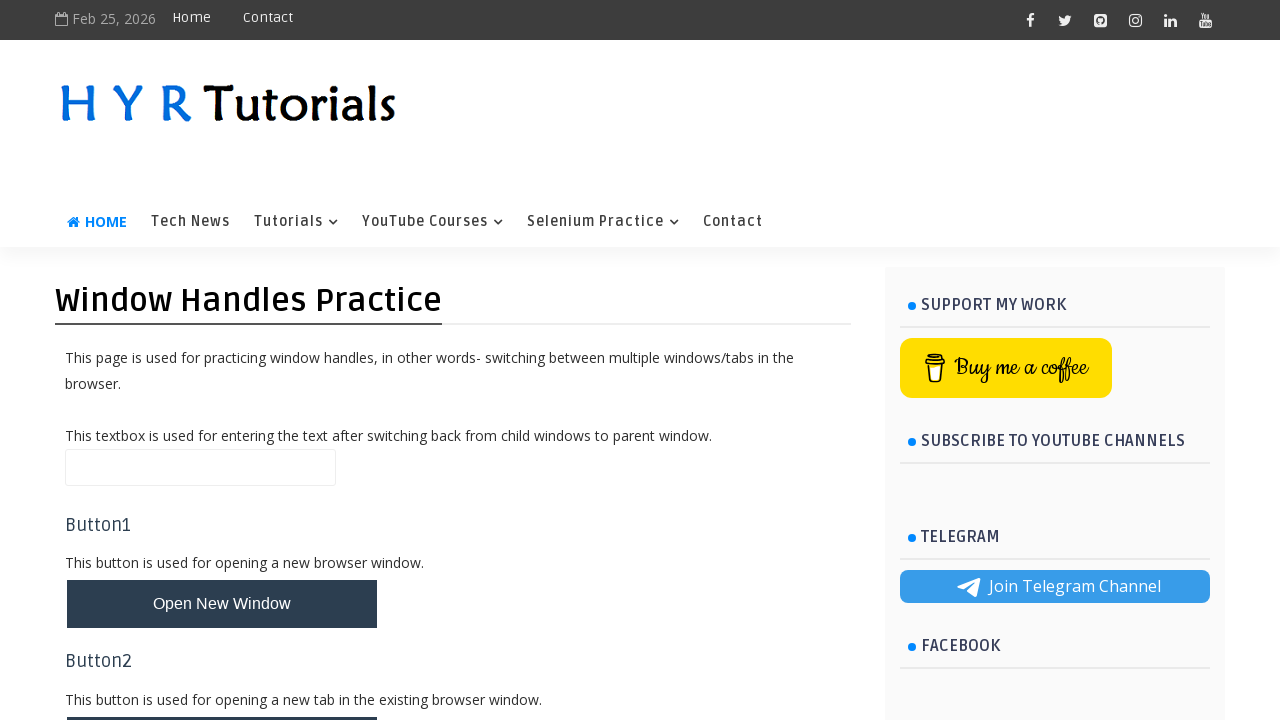

Clicked button to open new window at (222, 604) on button#newWindowBtn
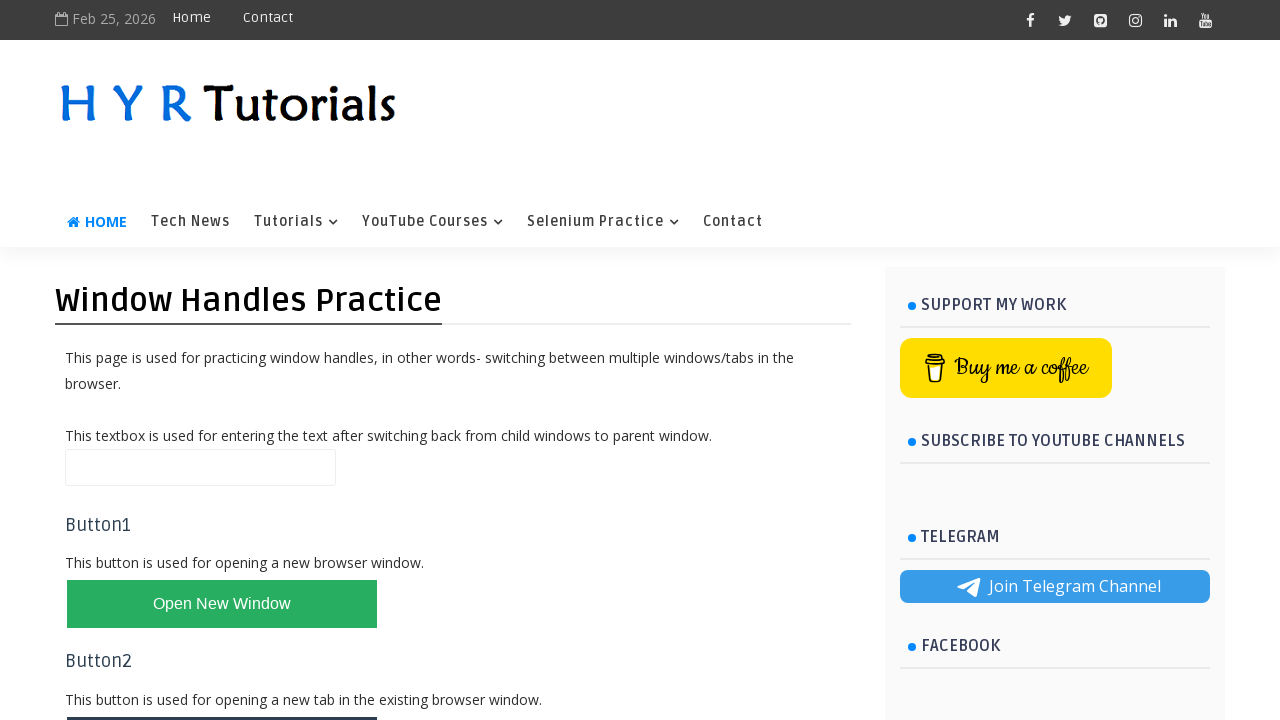

Waited 1000ms for new window to open
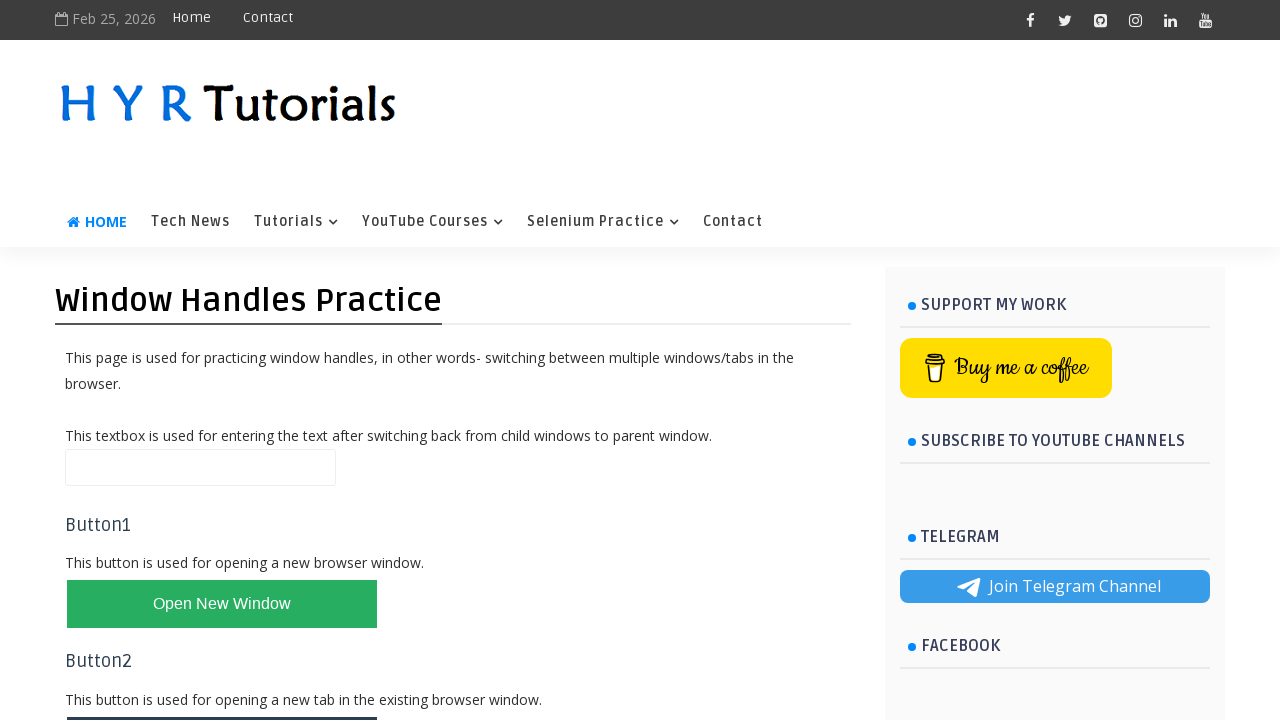

Retrieved all open pages from context
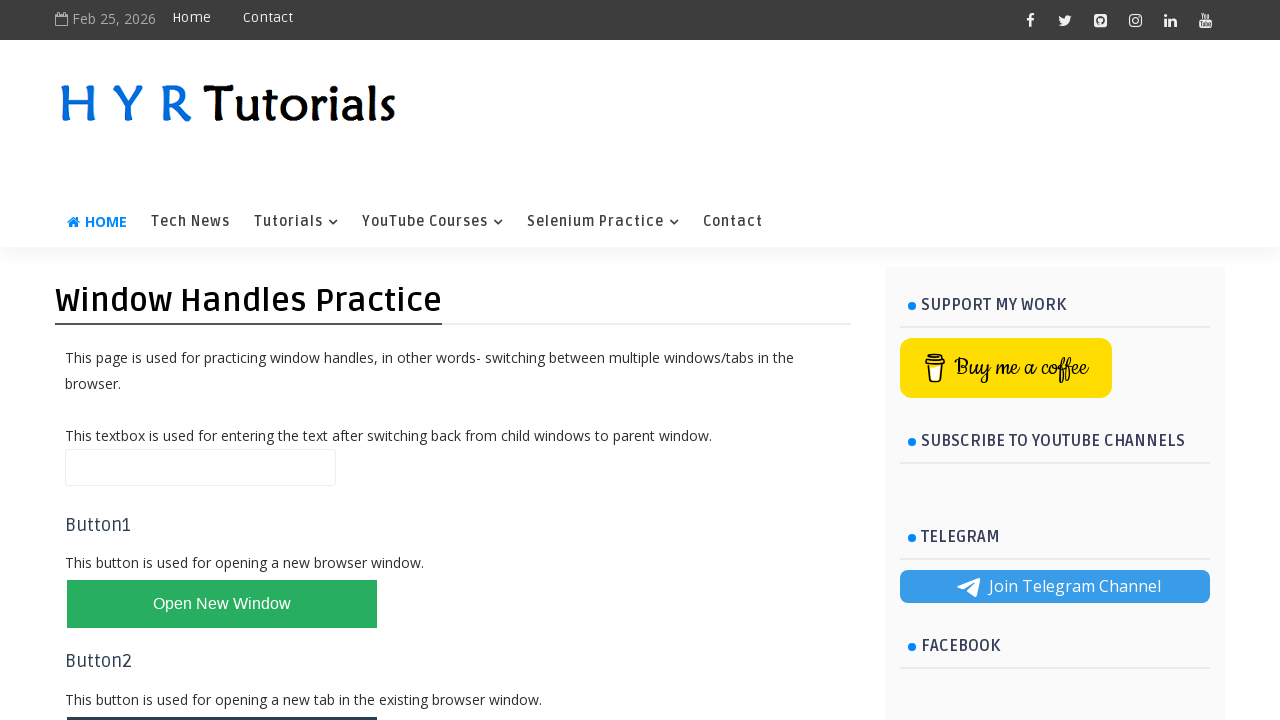

Switched to child window (new page)
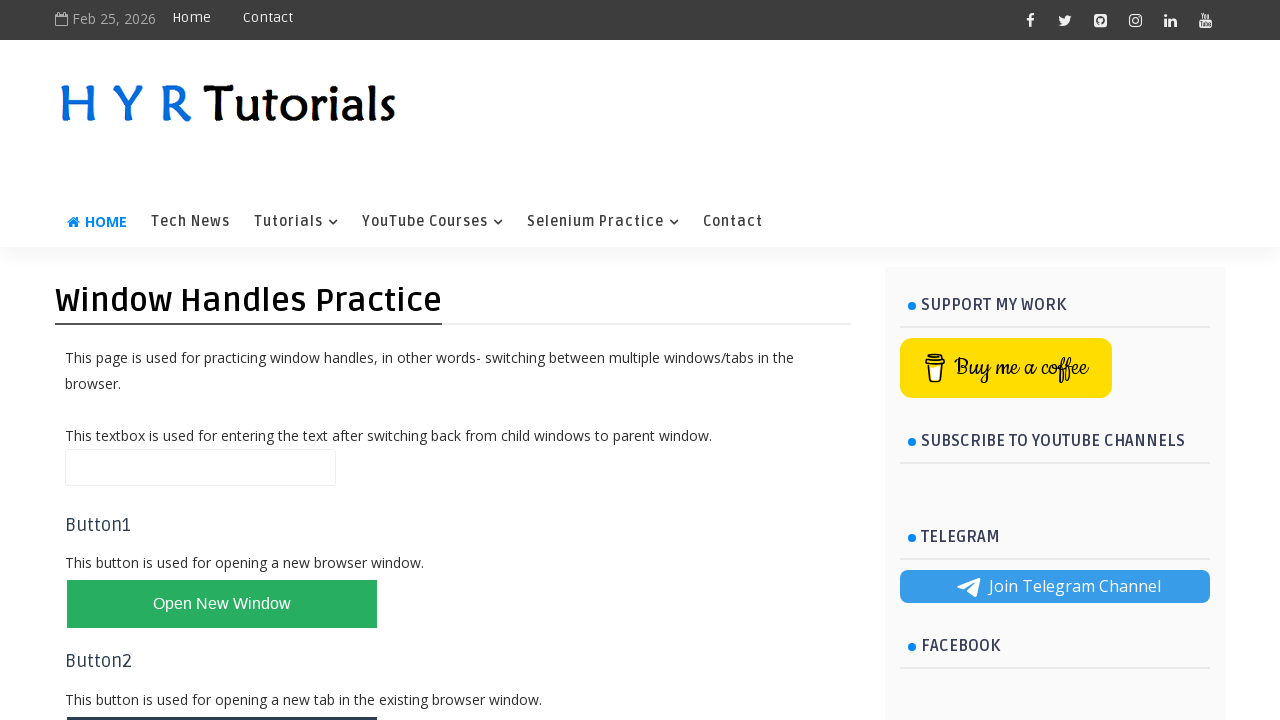

Filled first name field with 'chanchal' in child window on input#firstName
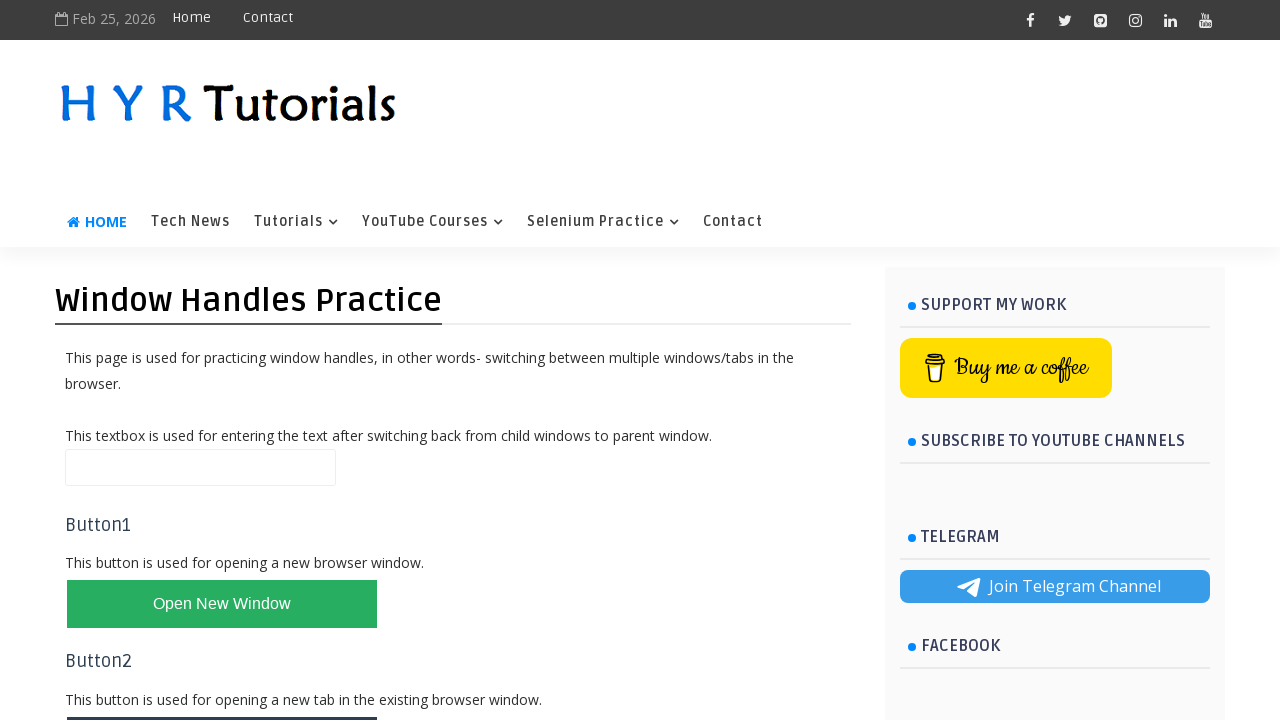

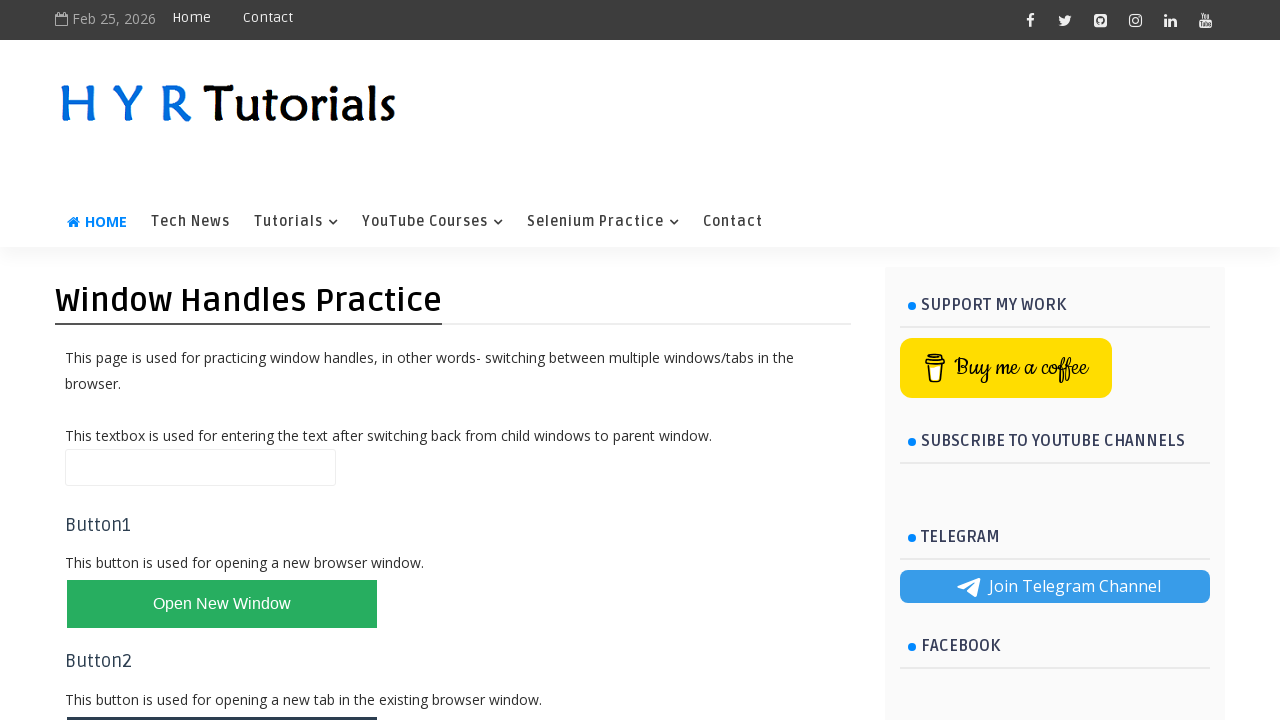